Tests prompt alert functionality by clicking a button to trigger a prompt dialog, entering text, and accepting it

Starting URL: https://training-support.net/webelements/alerts

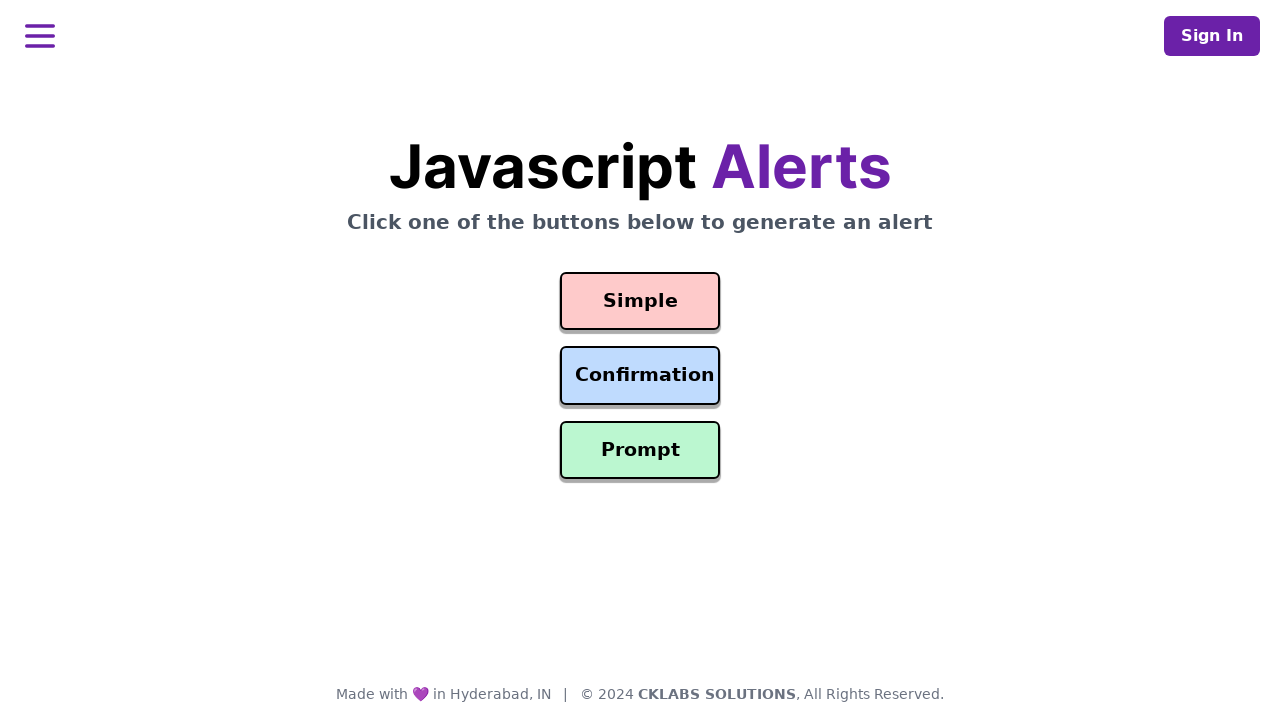

Registered dialog handler to accept prompt with 'Awesome!' text
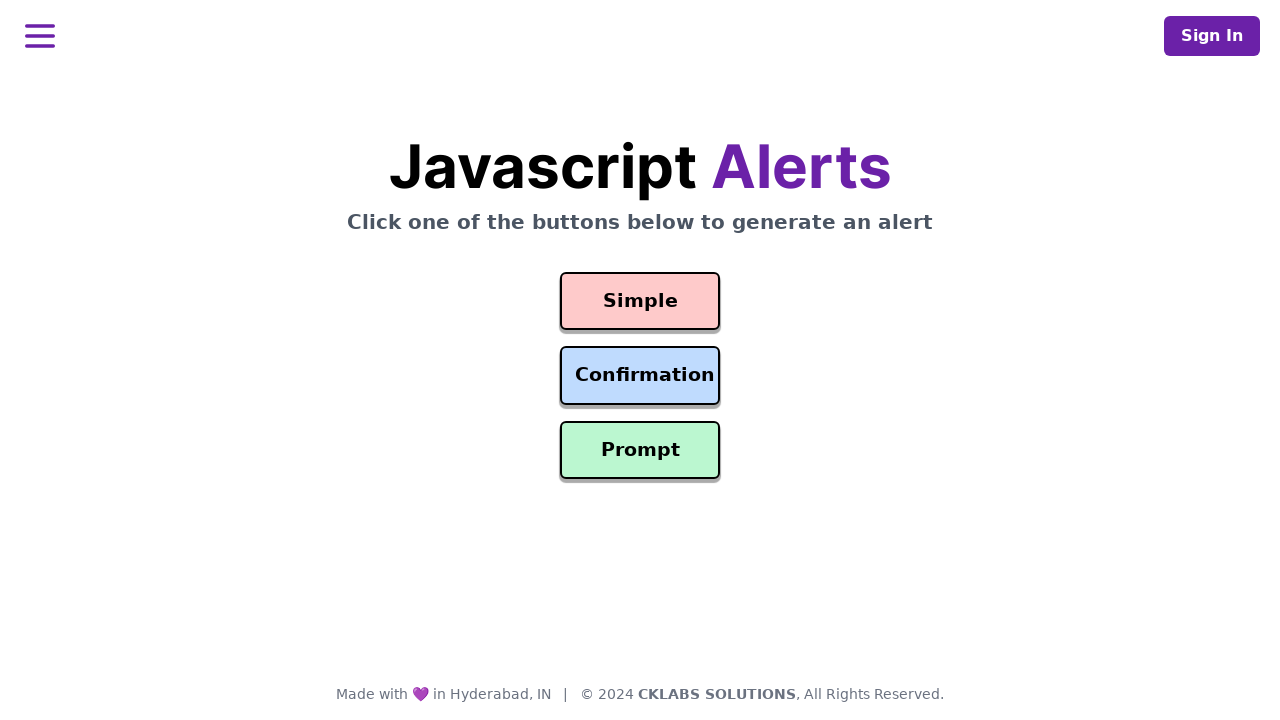

Clicked prompt button to trigger prompt alert dialog at (640, 450) on #prompt
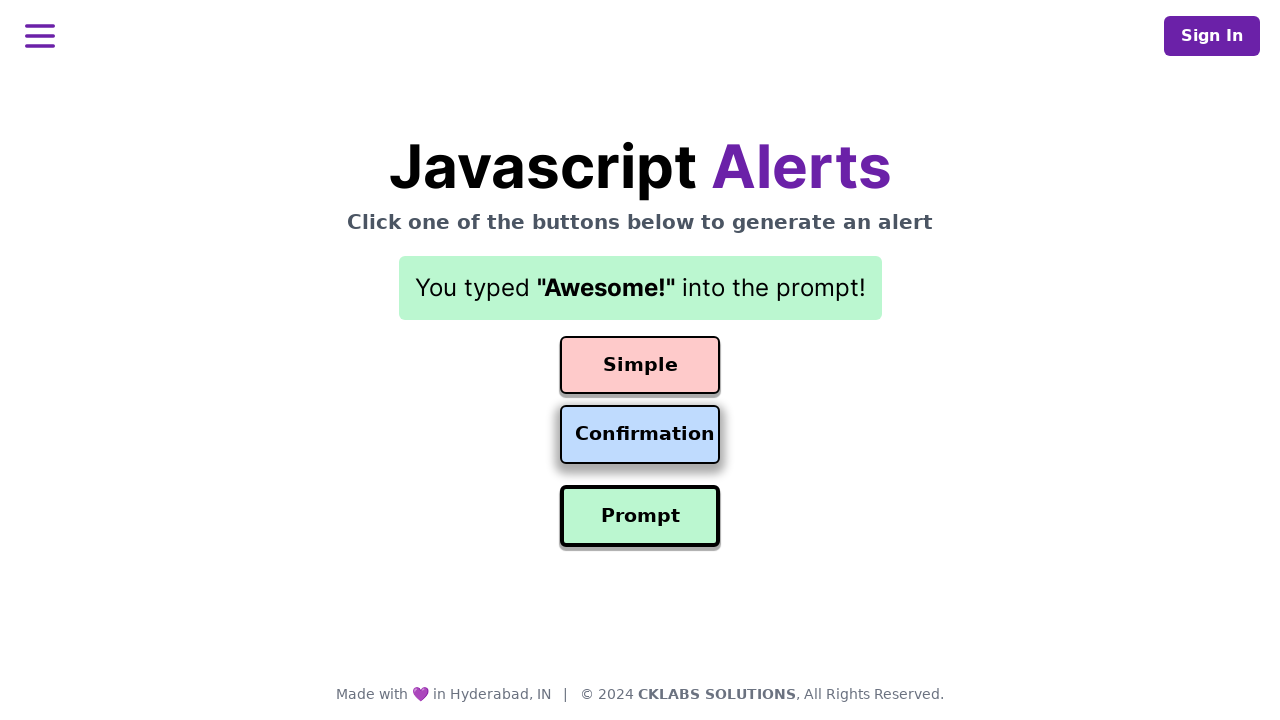

Waited for prompt alert to be handled and dismissed
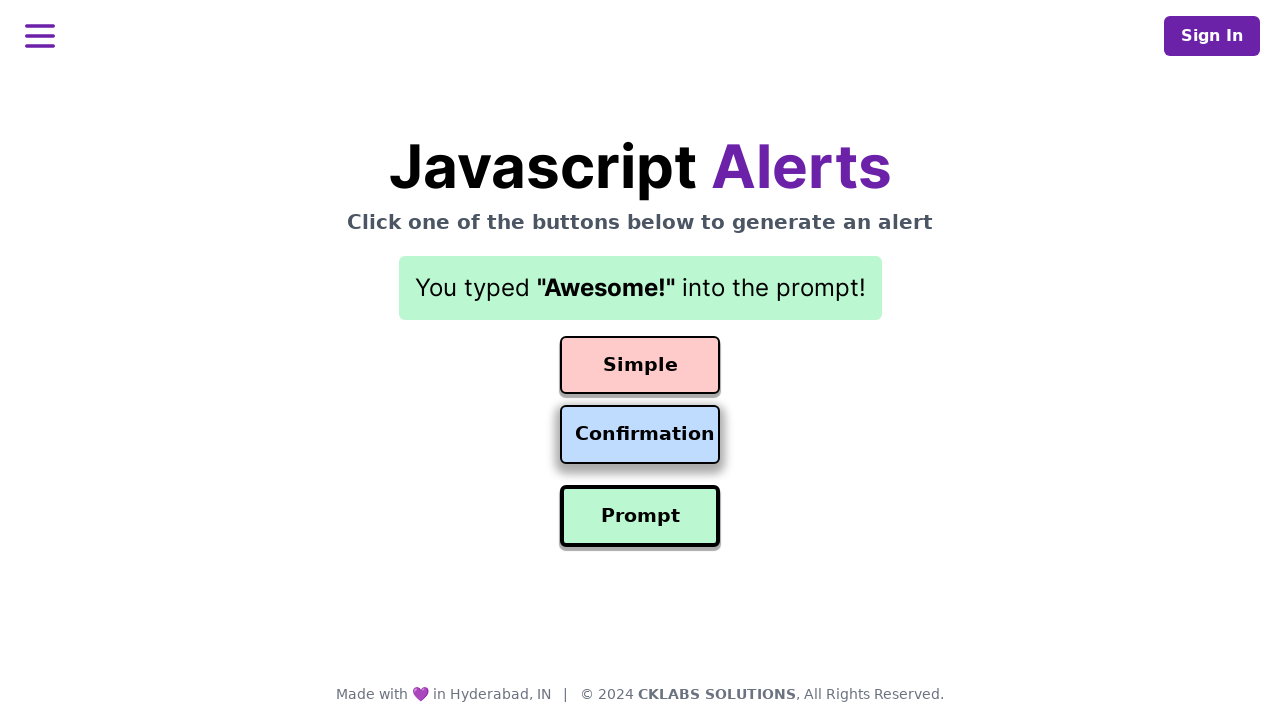

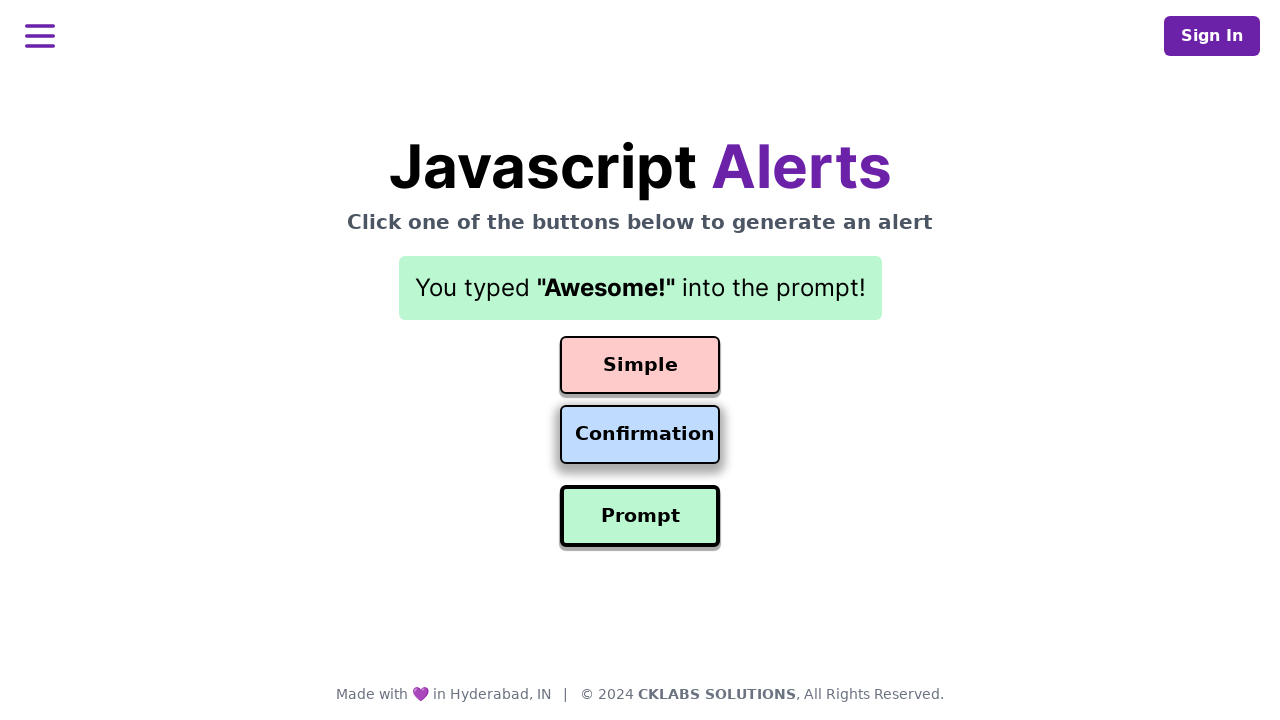